Tests drag and drop functionality by dragging an element to a drop target using the dragTo method

Starting URL: https://testautomationpractice.blogspot.com/

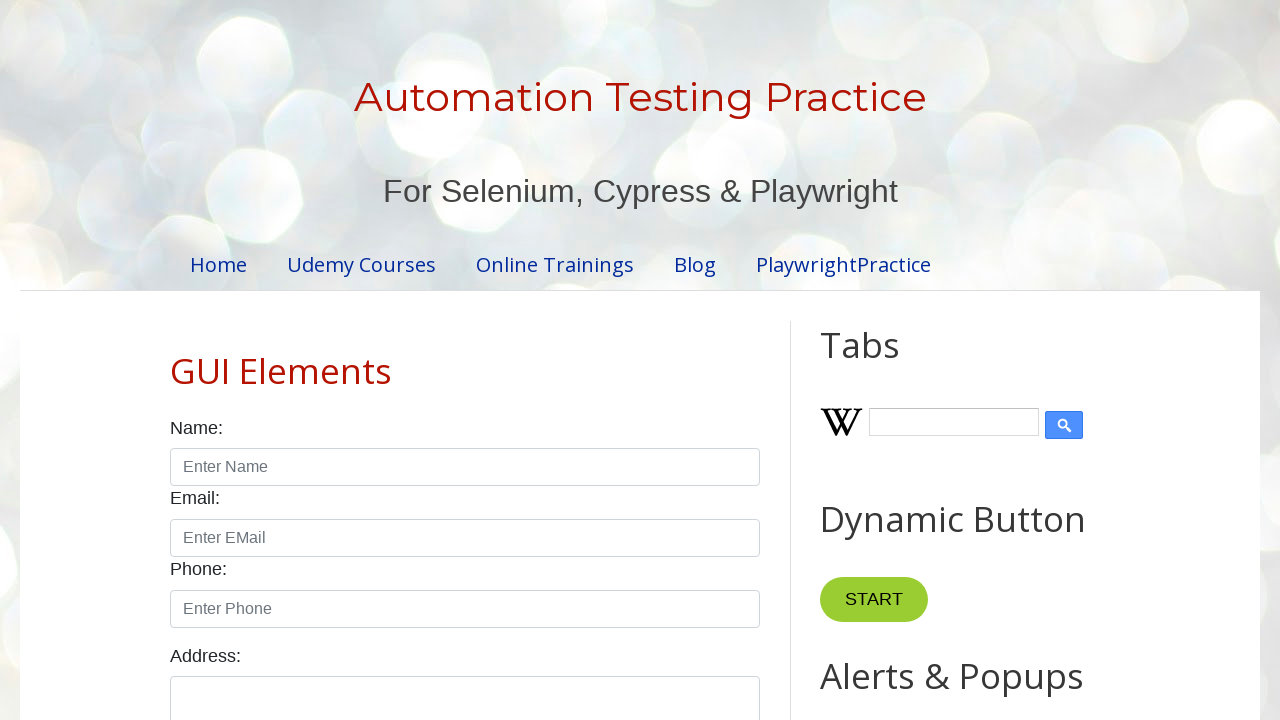

Located draggable element with id 'draggable'
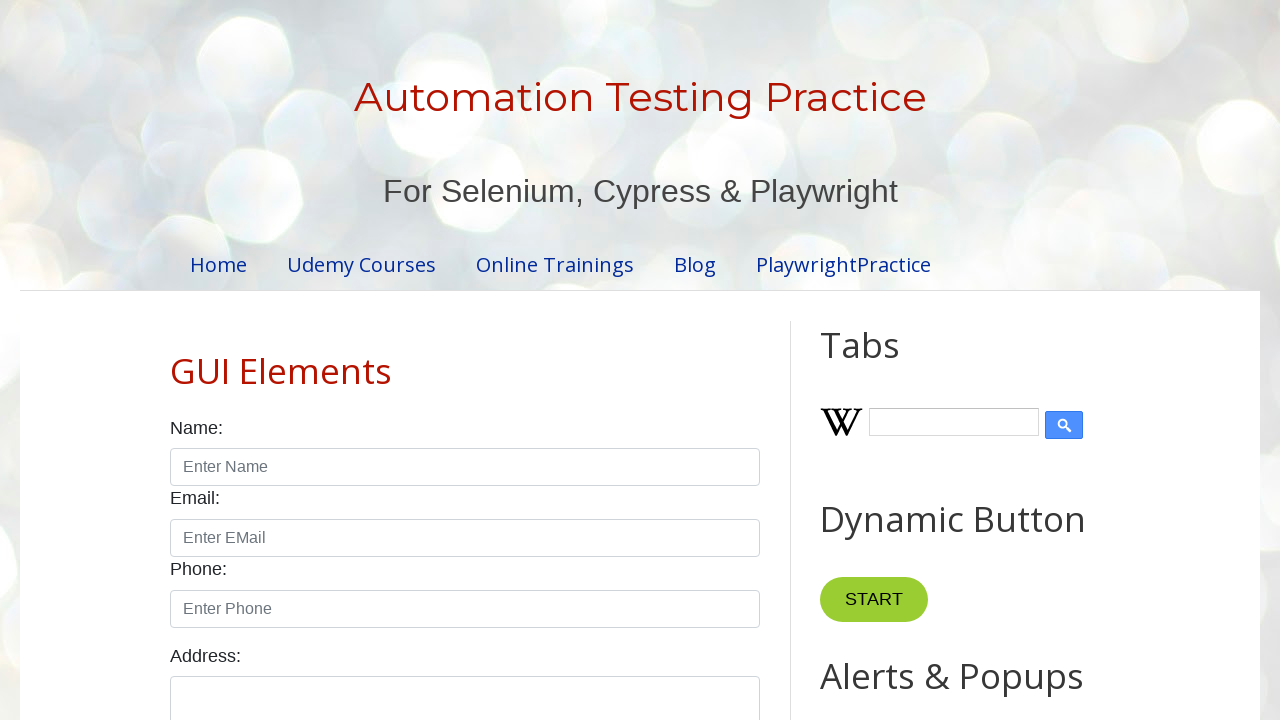

Located droppable target element with id 'droppable'
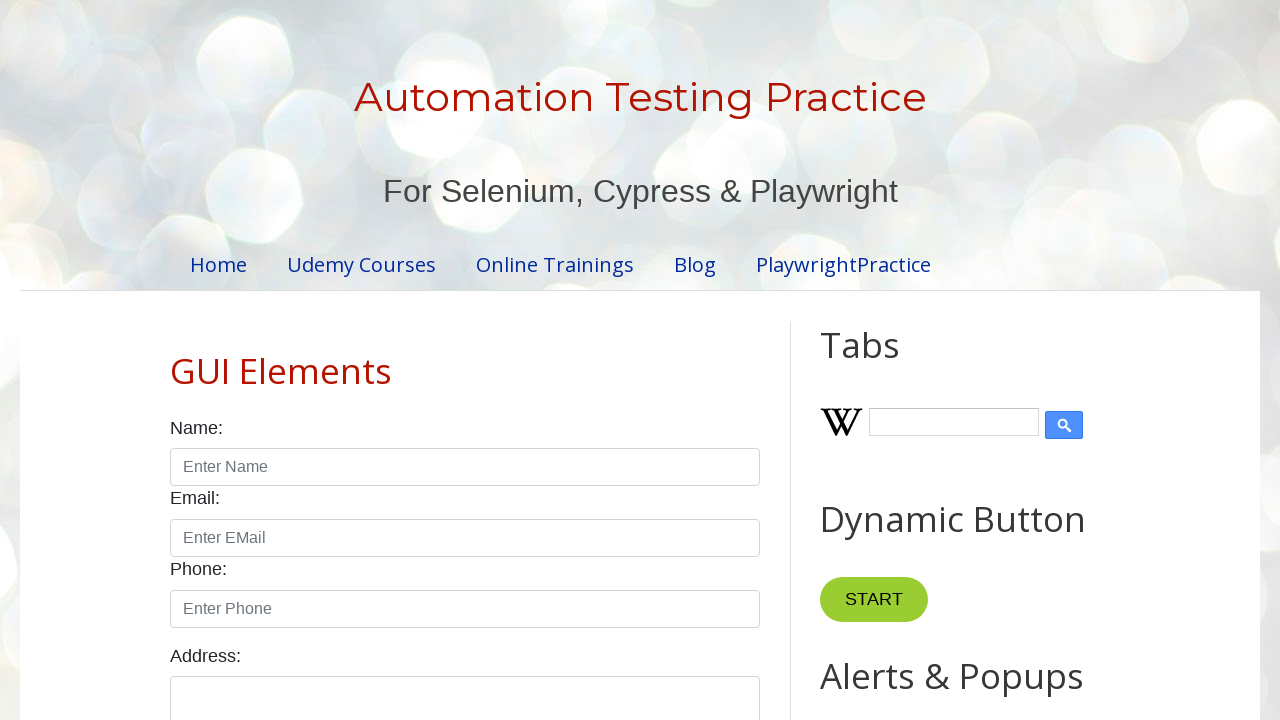

Dragged element to drop target using dragTo method at (1015, 386)
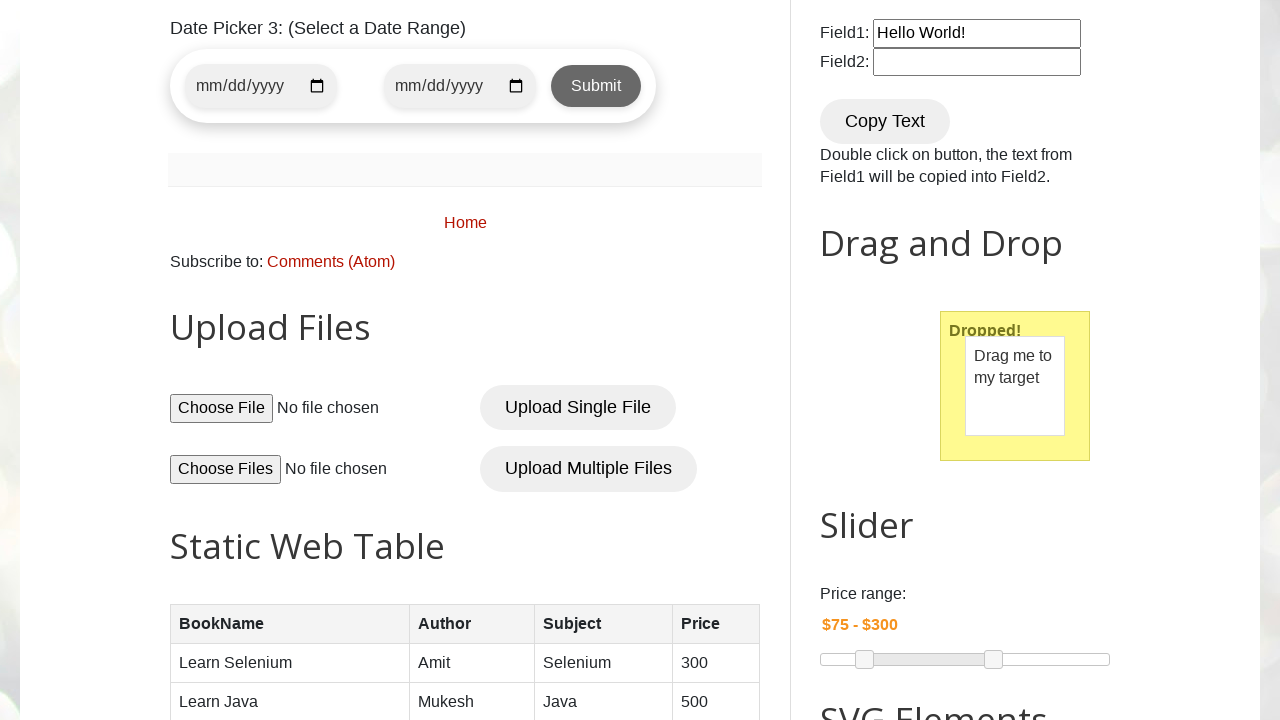

Waited 2 seconds to observe drag and drop result
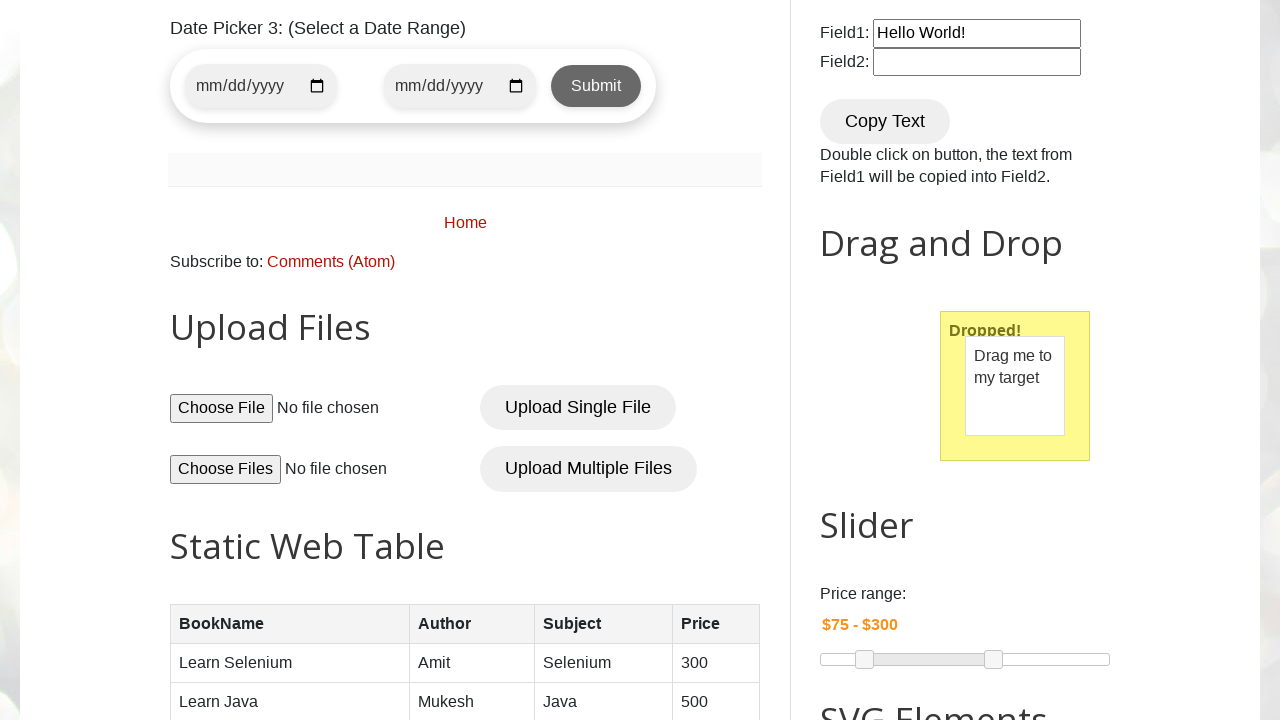

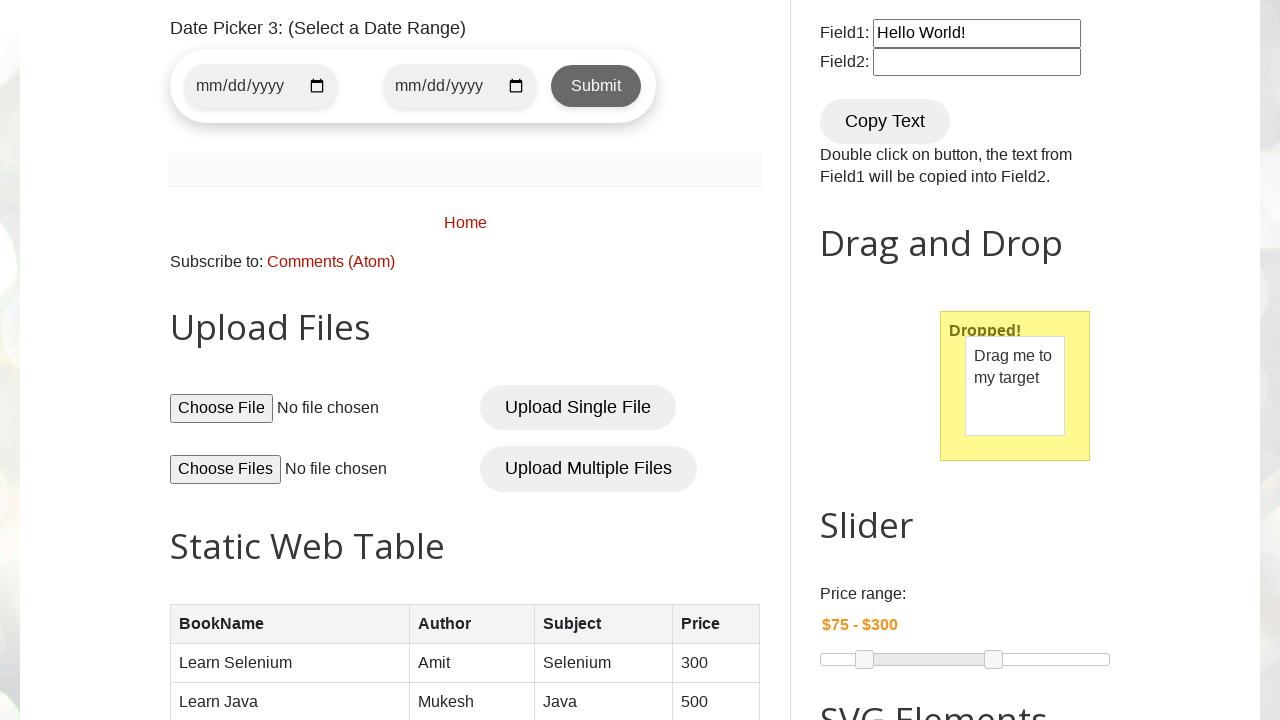